Tests triangle type identifier with sides 6, 8, 8 expecting "Isosceles"

Starting URL: https://testpages.eviltester.com/styled/apps/triangle/triangle001.html

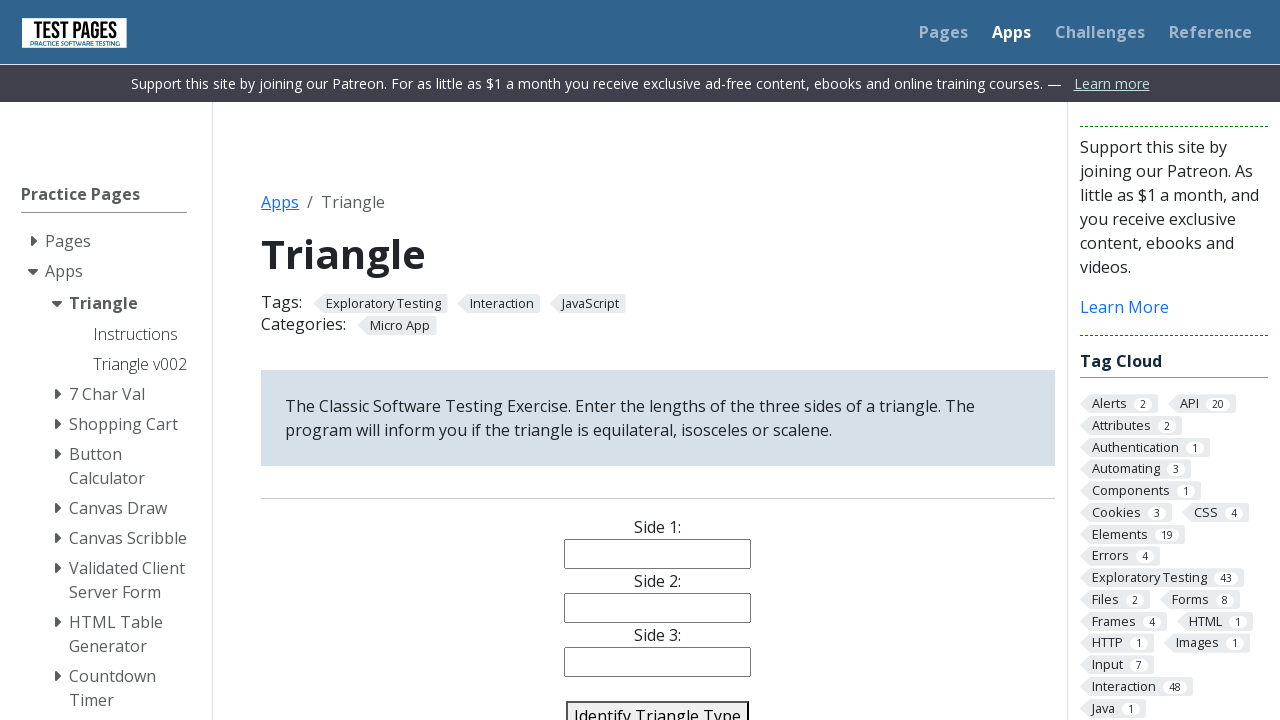

Filled side 1 with value 6 on #side1
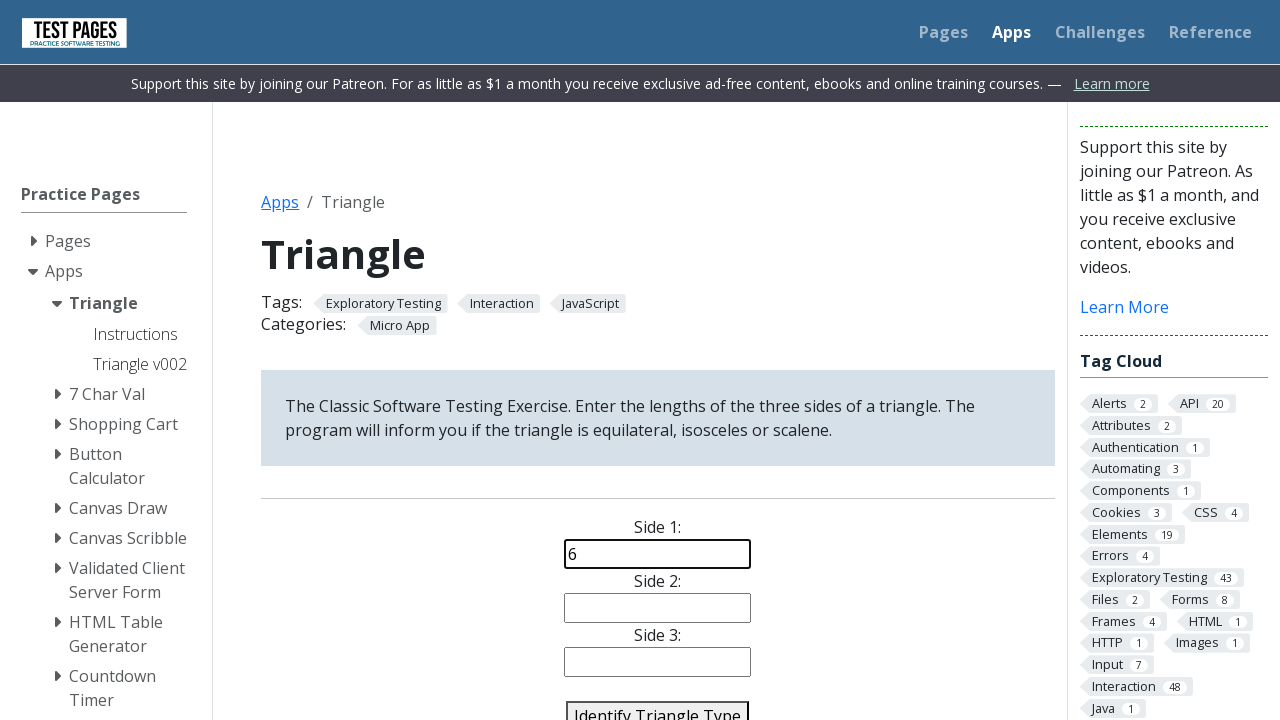

Filled side 2 with value 8 on #side2
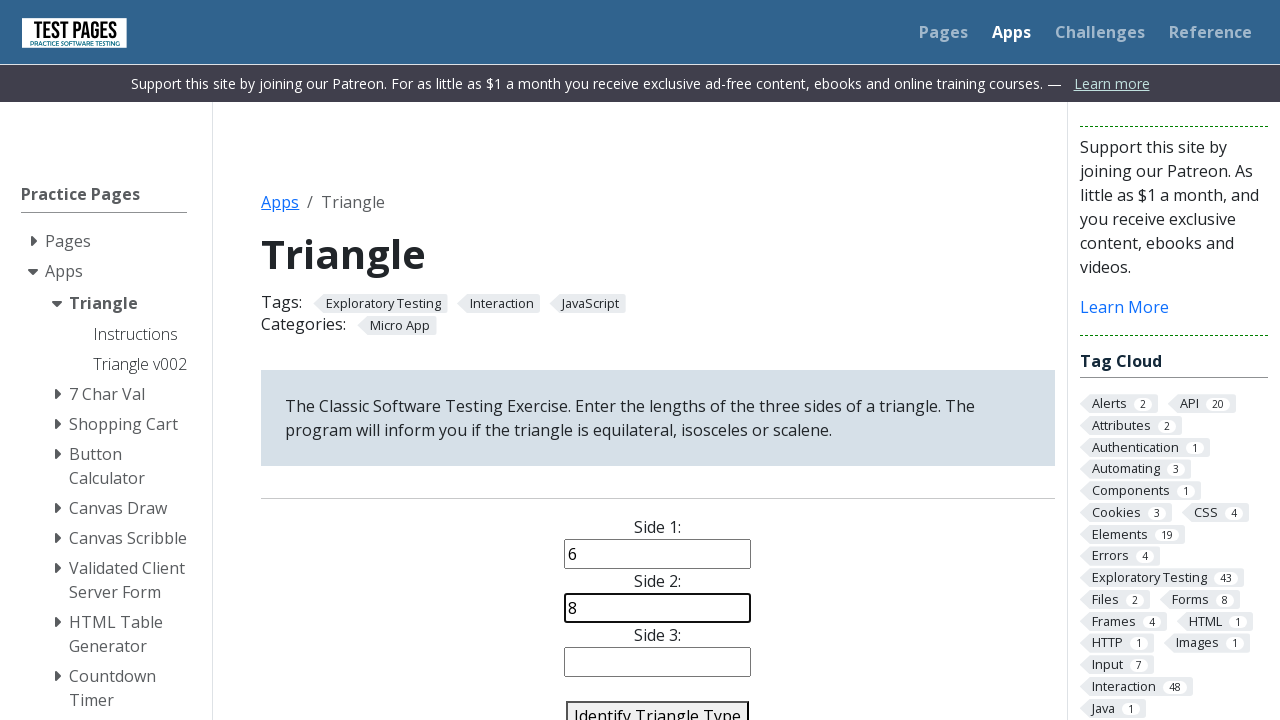

Filled side 3 with value 8 on #side3
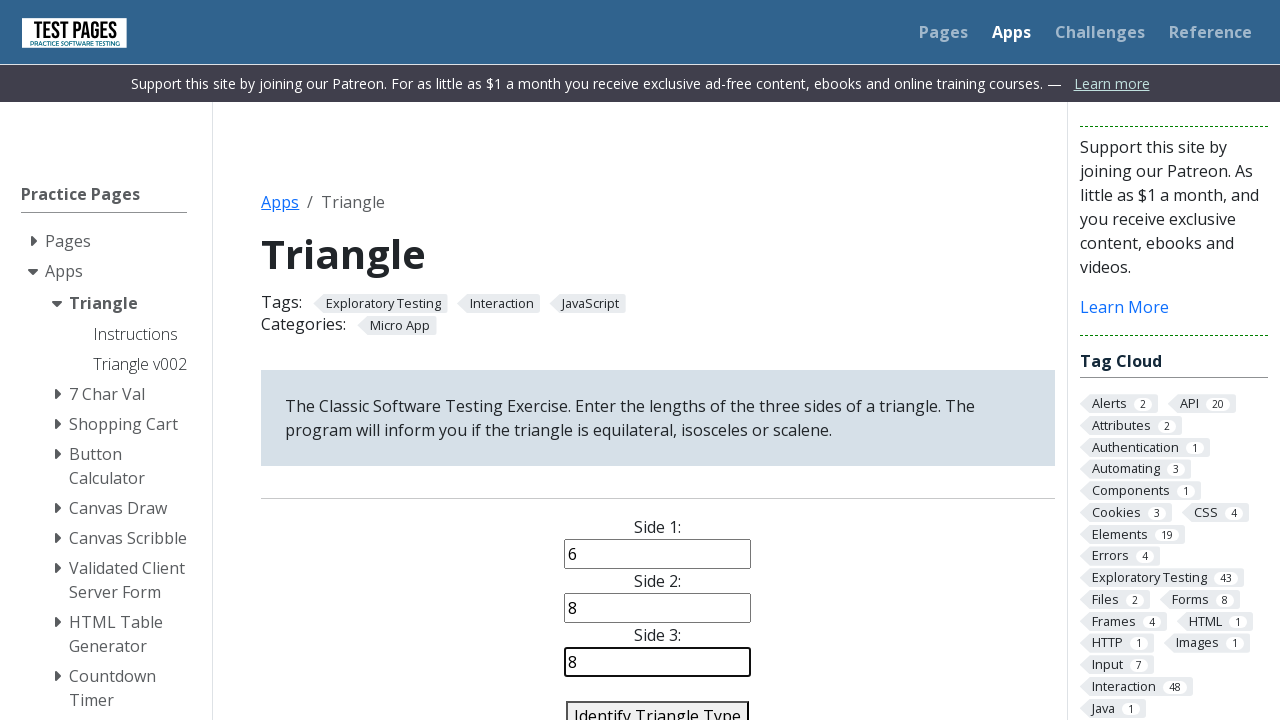

Clicked identify triangle button at (658, 705) on #identify-triangle-action
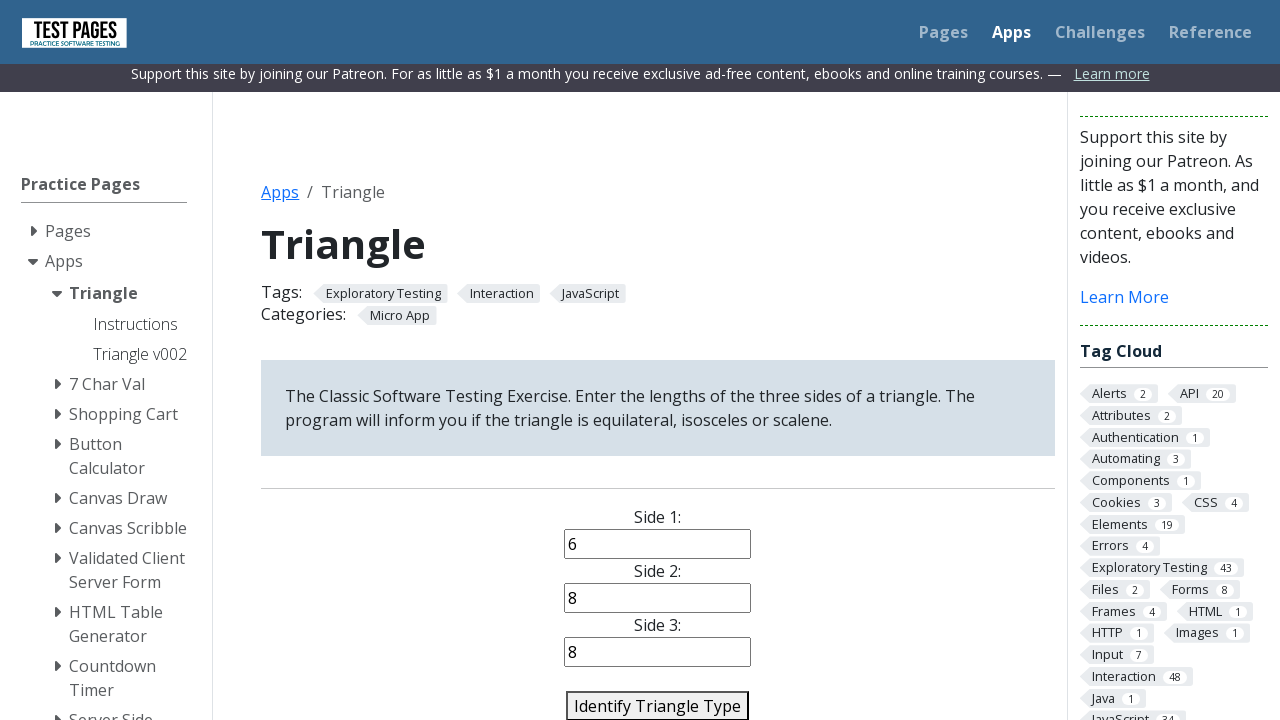

Triangle type result appeared
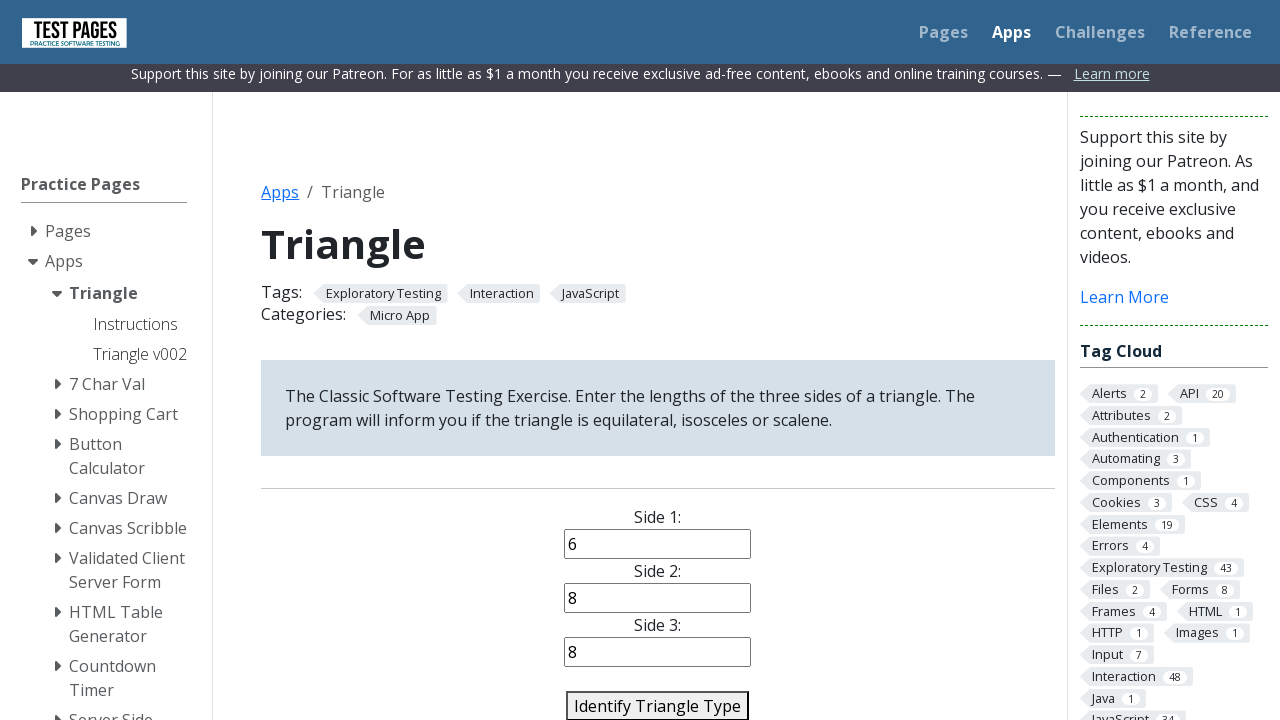

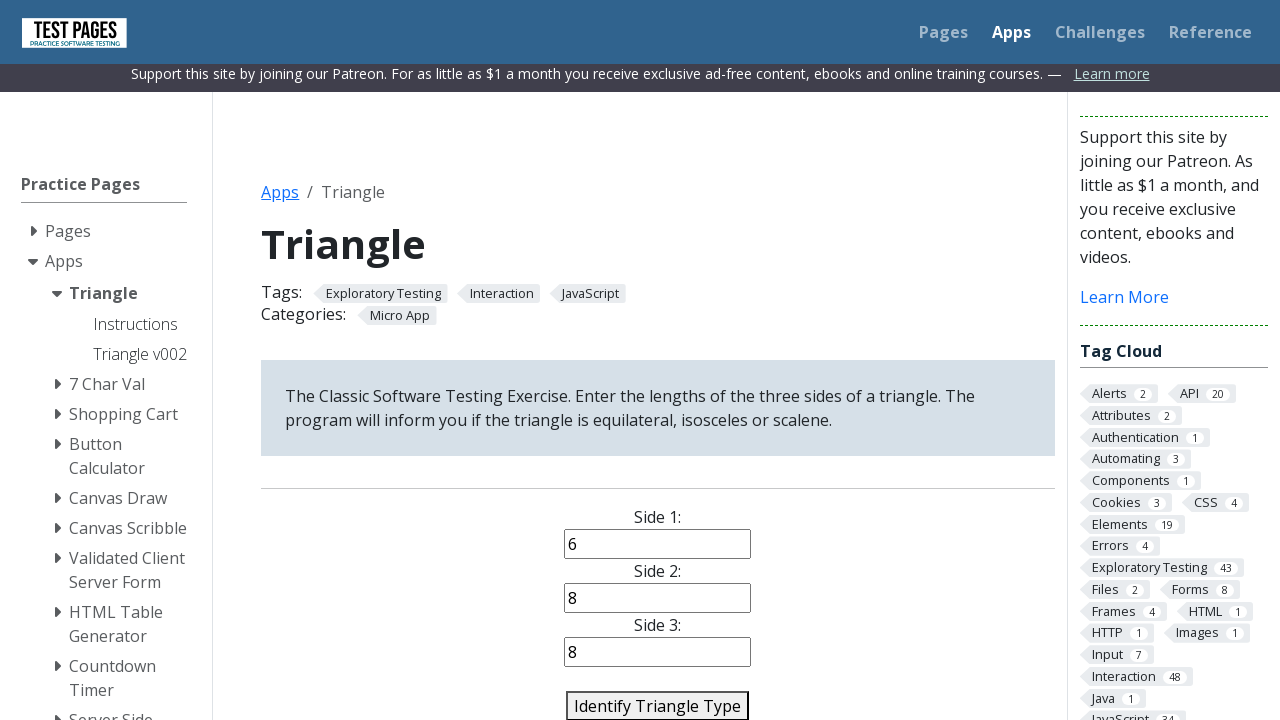